Tests mouse input events (left click, double click, and right click) on an interactive page element and verifies the active state changes after each action.

Starting URL: https://v1.training-support.net/selenium/input-events

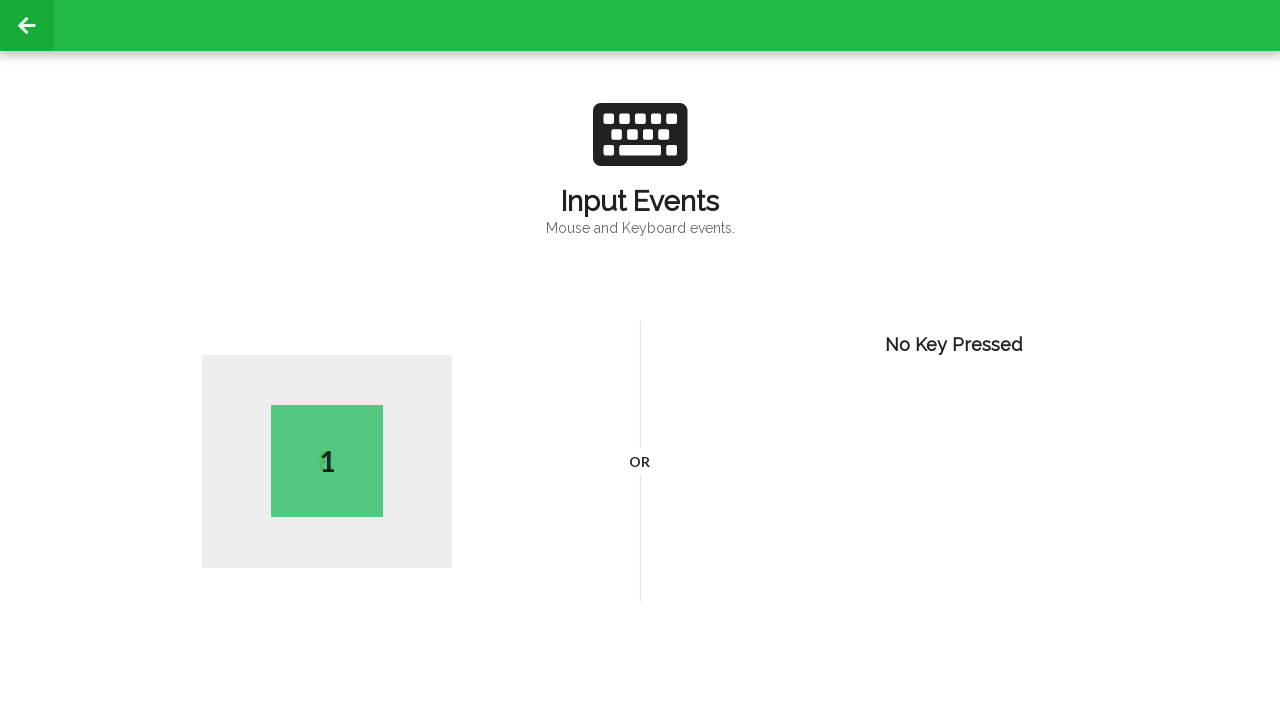

Performed left click on interactive element at coordinates (400, 300) at (400, 300)
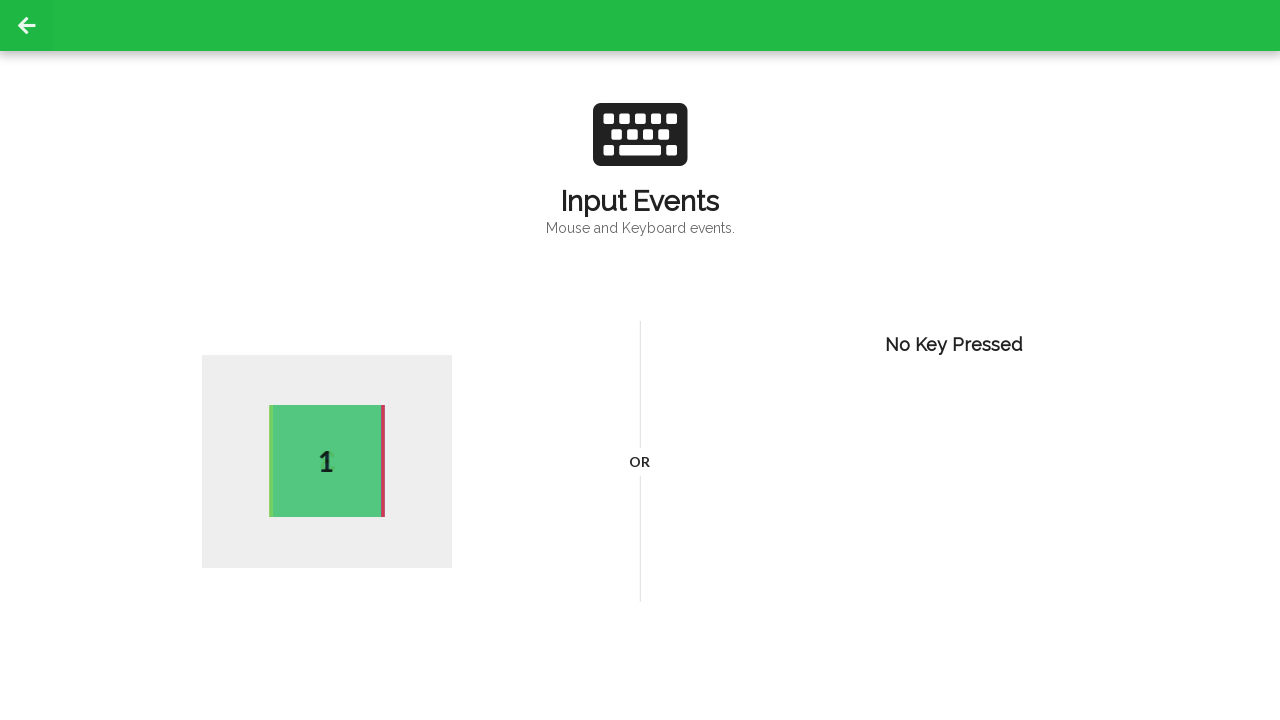

Active element appeared after left click
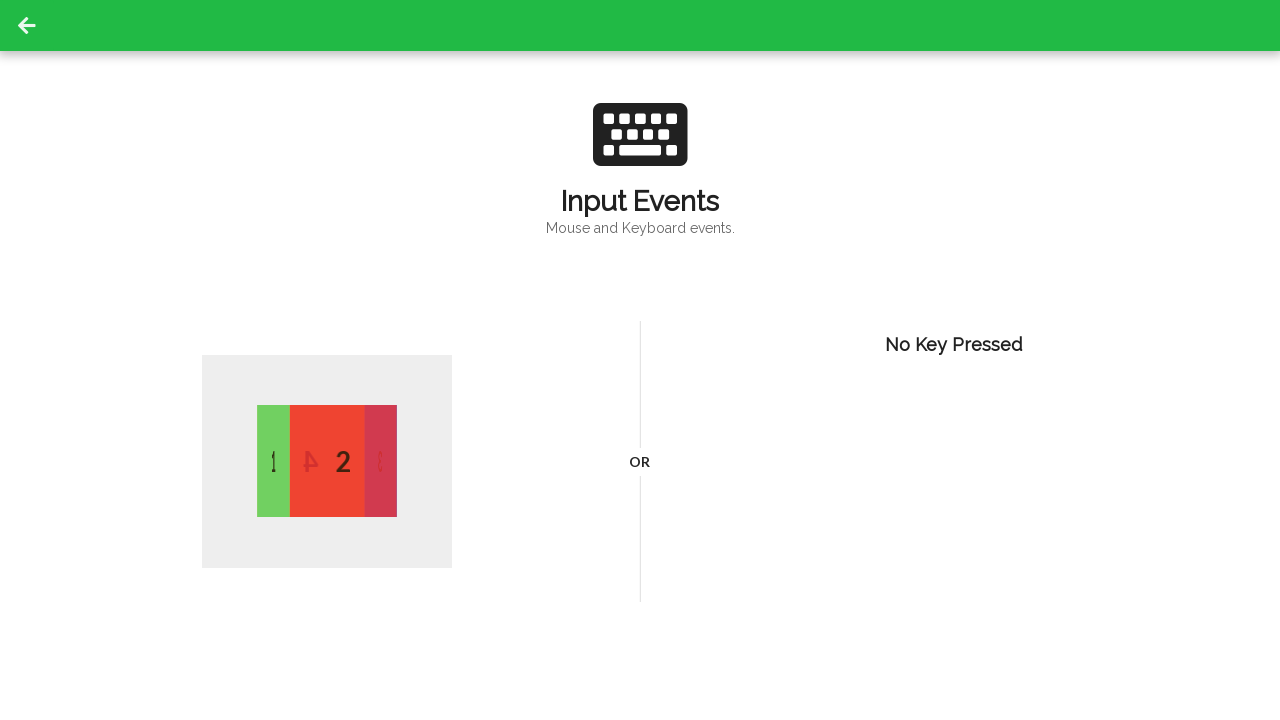

Performed double click on interactive element at coordinates (400, 300)
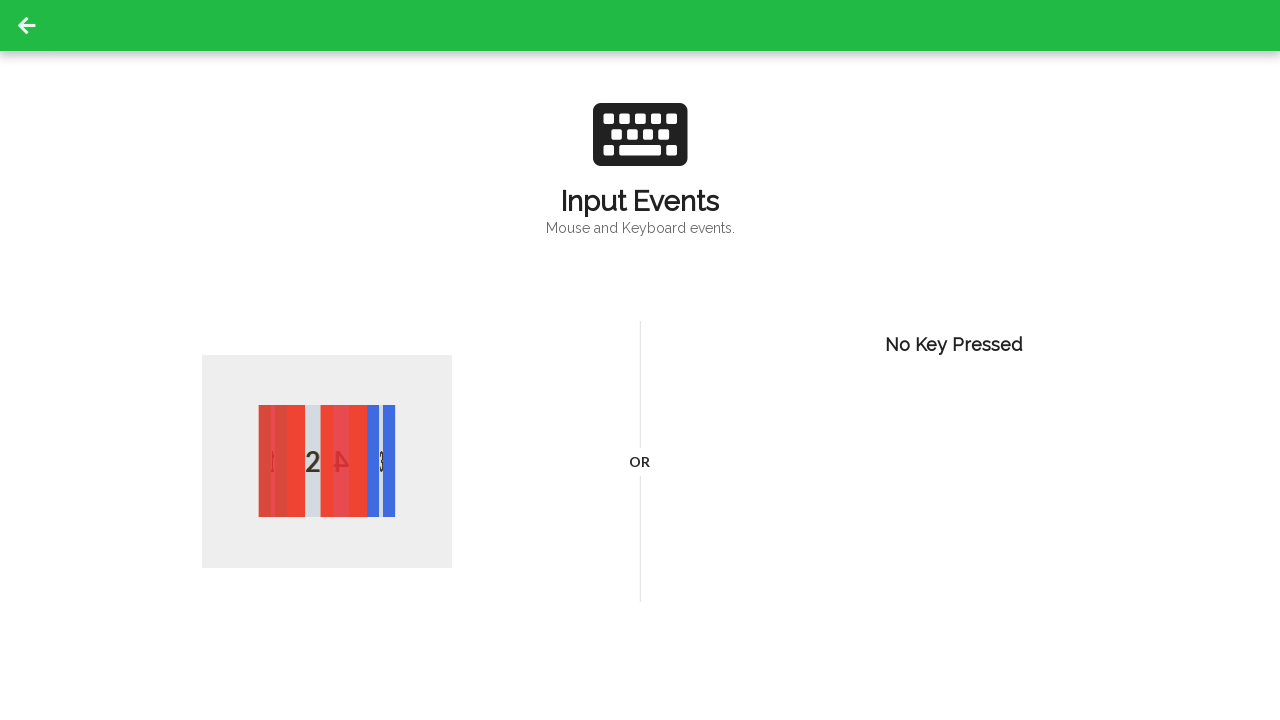

Active element appeared after double click
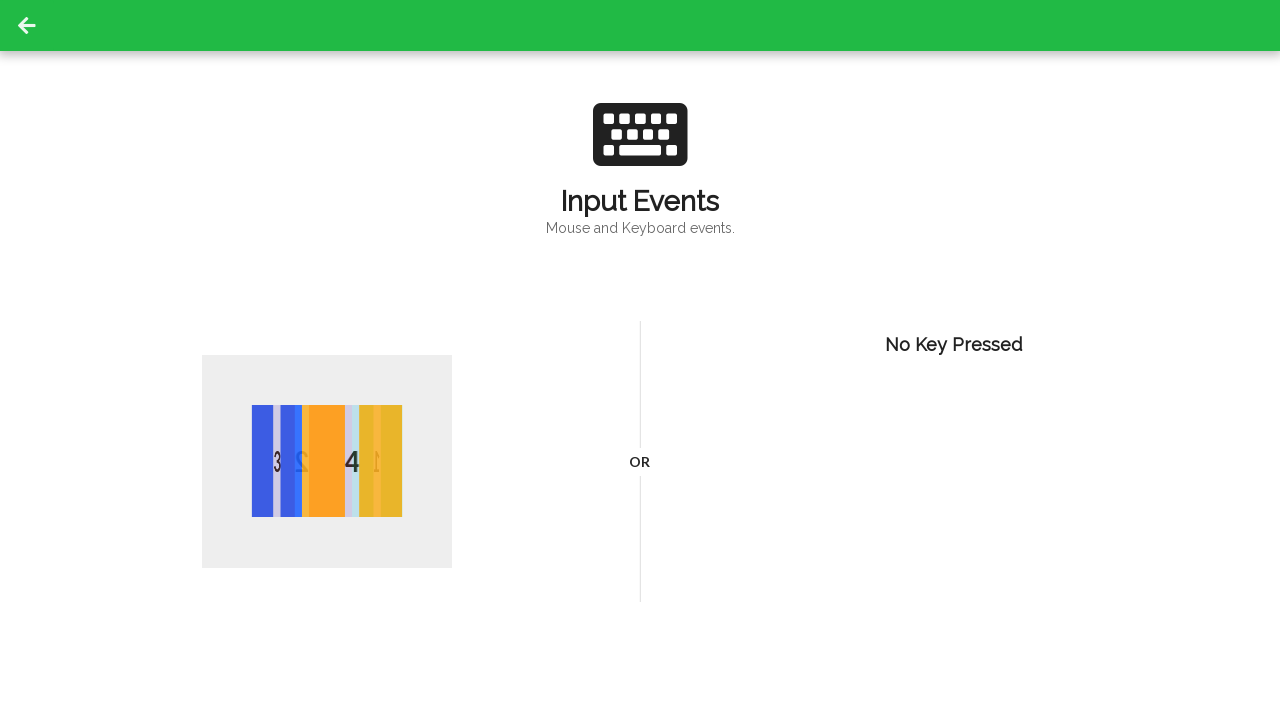

Performed right click on interactive element at coordinates (400, 300) at (400, 300)
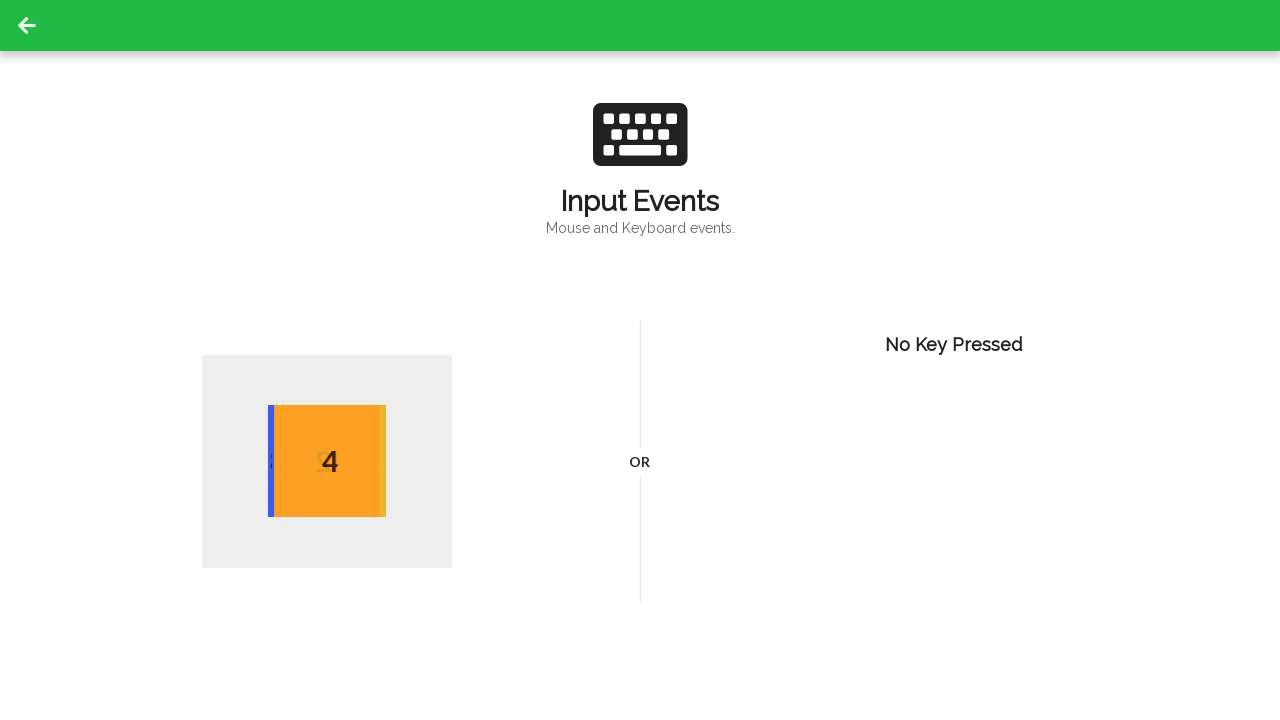

Active element appeared after right click
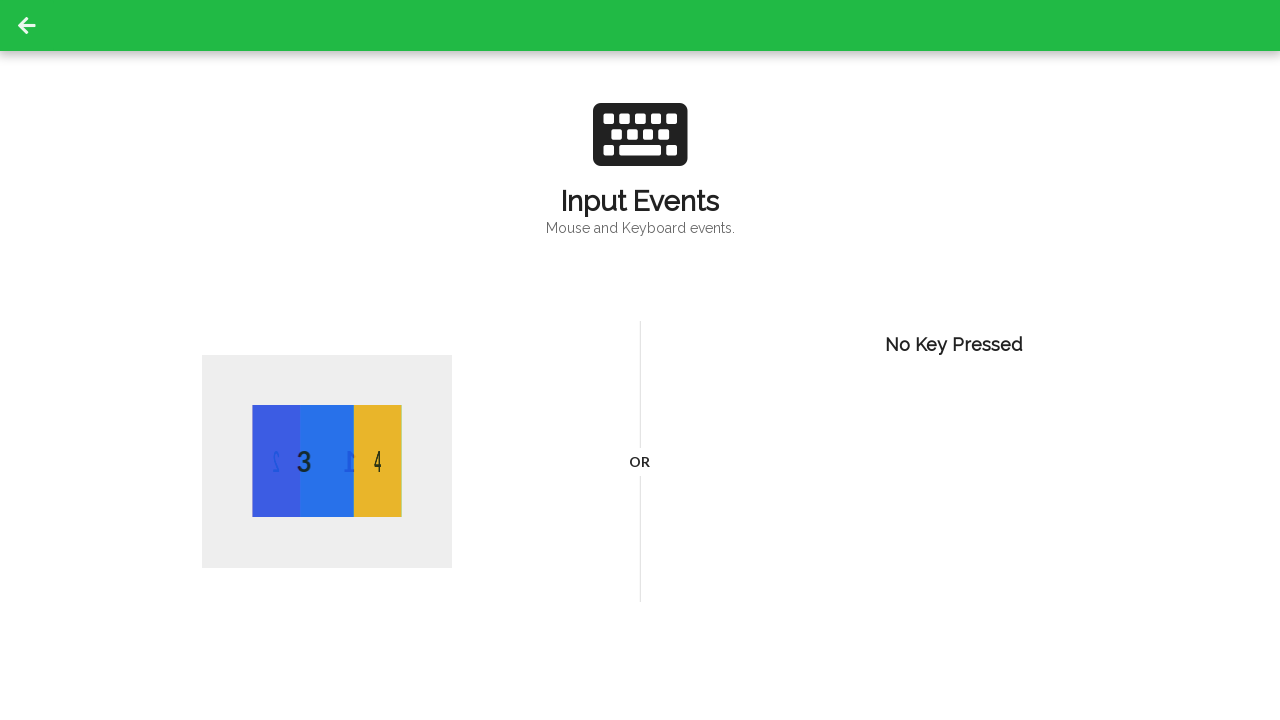

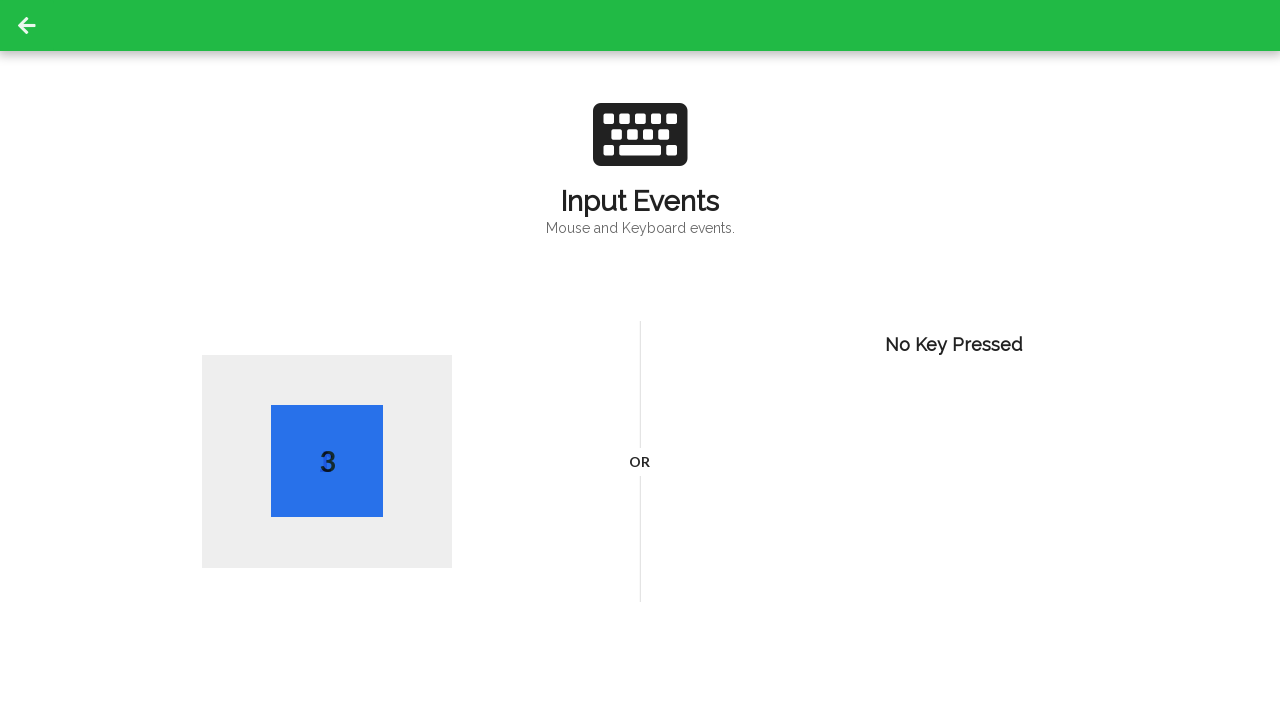